Navigates to the login practice page and verifies the page loads successfully

Starting URL: https://rahulshettyacademy.com/loginpagePractise/

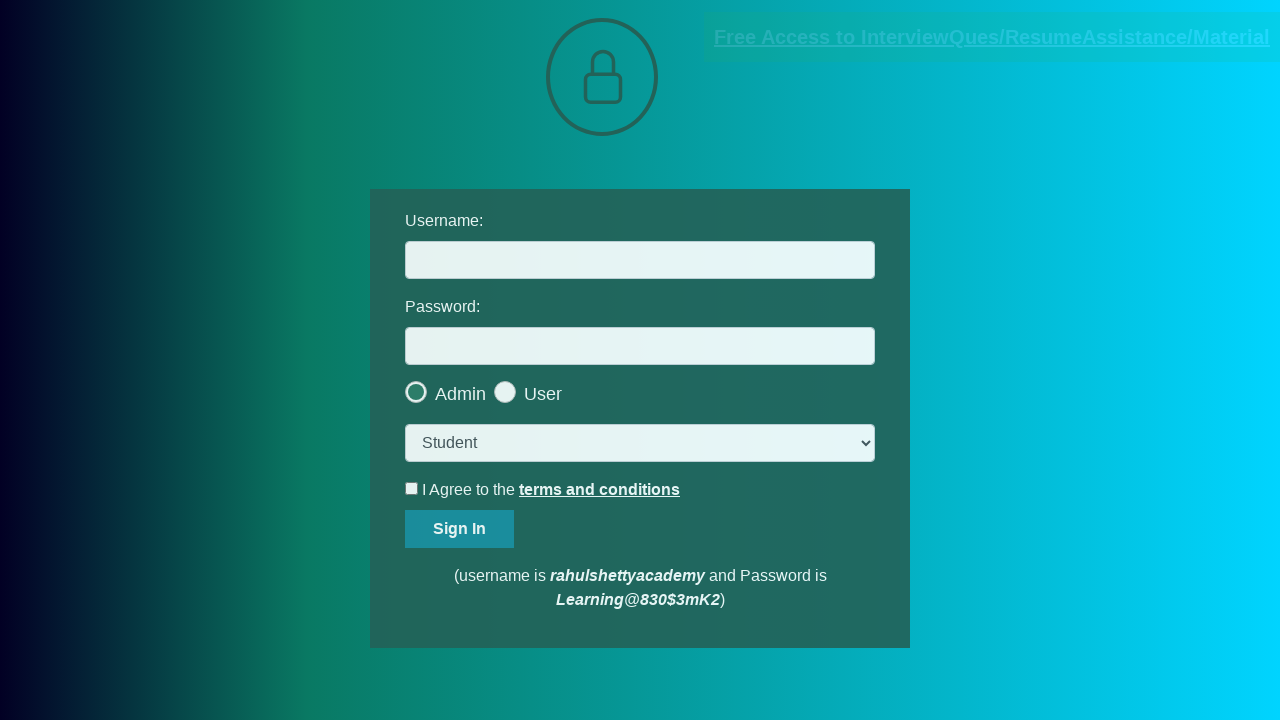

Waited for page to reach domcontentloaded state
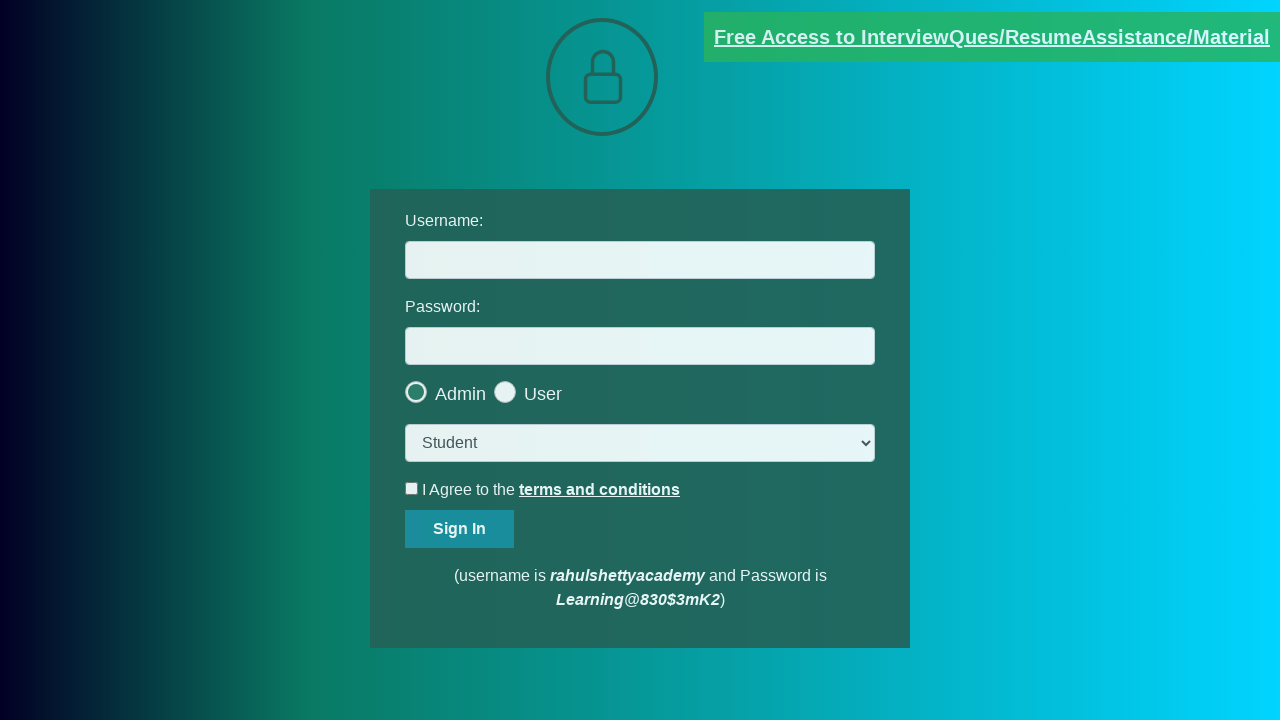

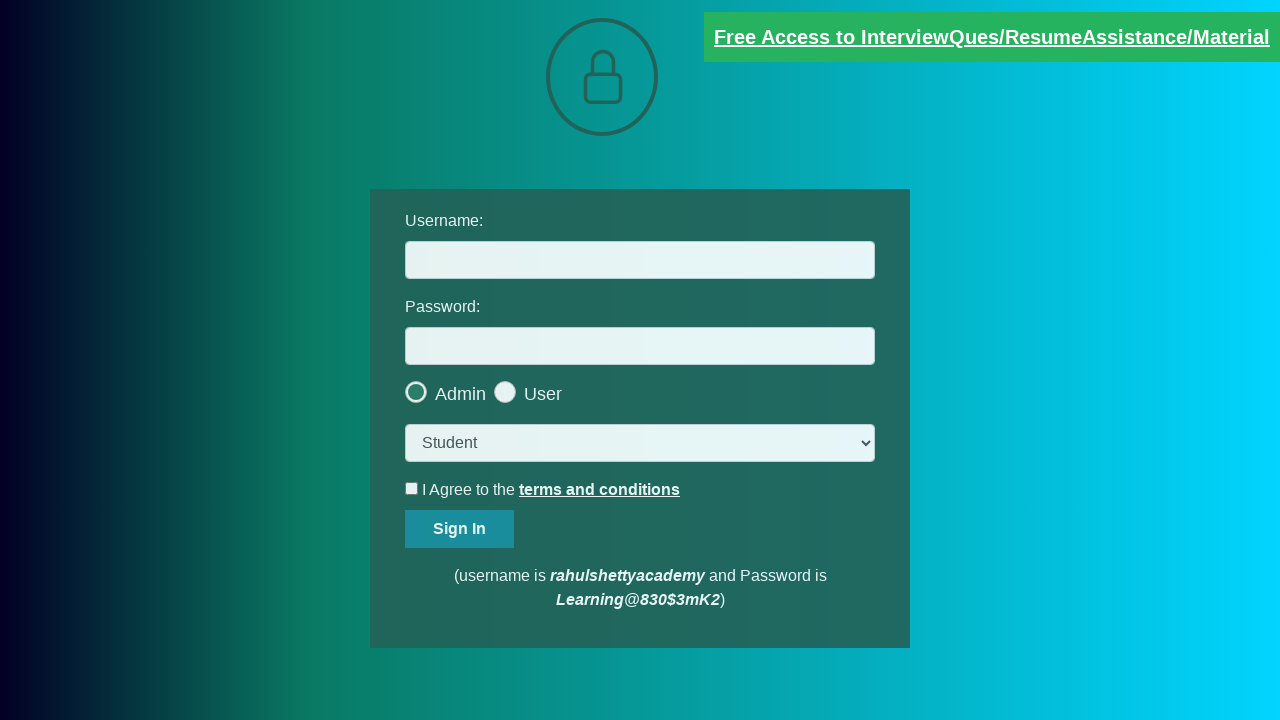